Tests that the zip code field accepts a valid 5-digit input and successfully navigates to the sign up page

Starting URL: https://www.sharelane.com/cgi-bin/register.py

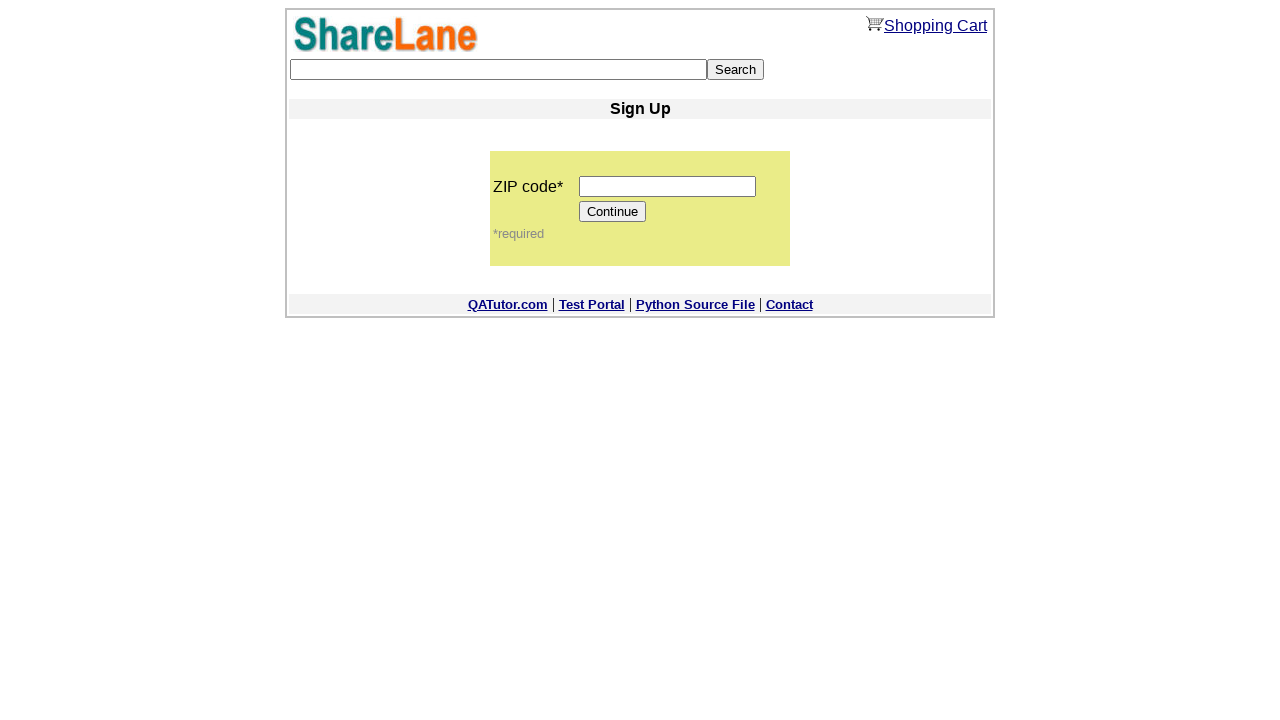

Filled zip code field with valid 5-digit input '12345' on input[name='zip_code']
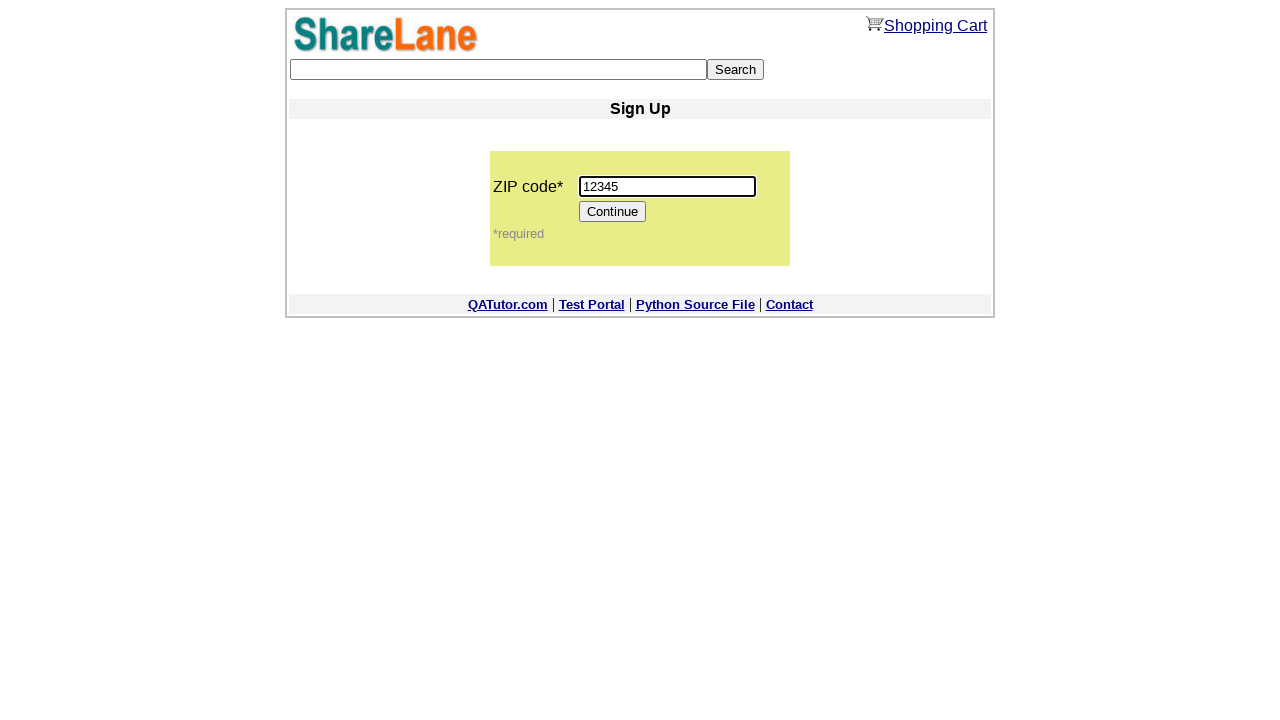

Clicked Continue button to proceed at (613, 212) on input[value='Continue']
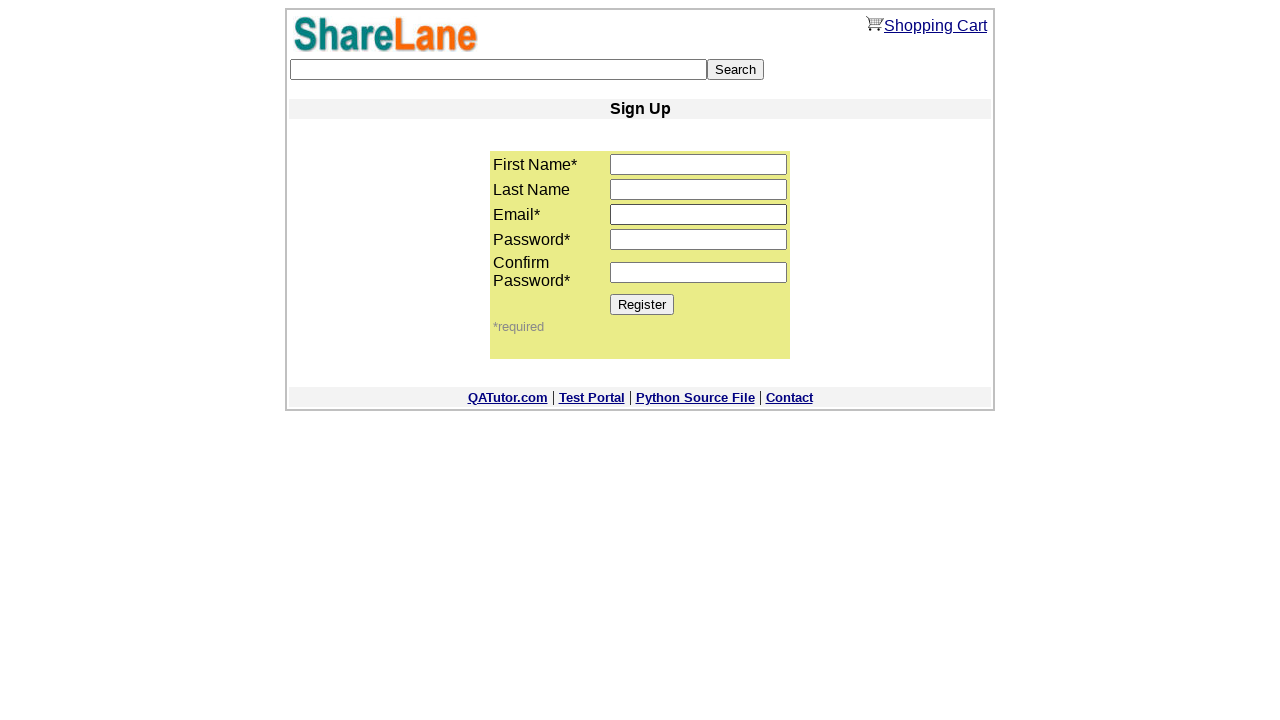

Successfully navigated to sign up page and Register button is visible
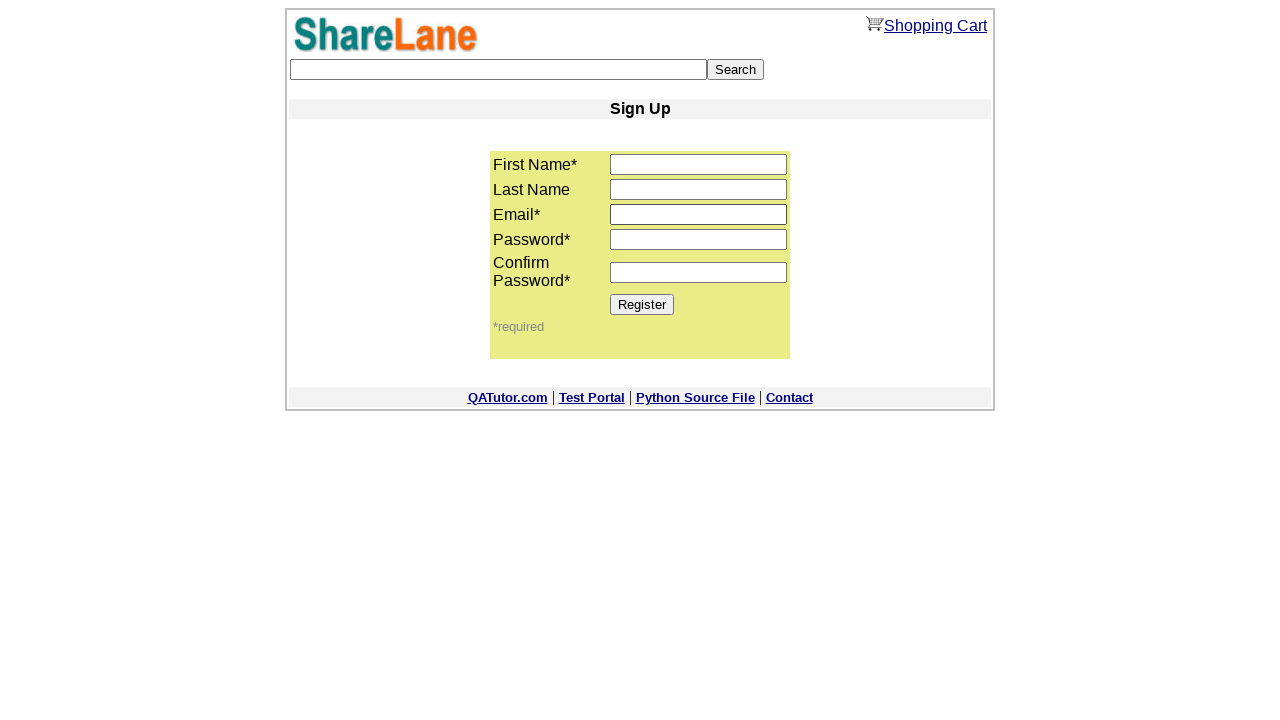

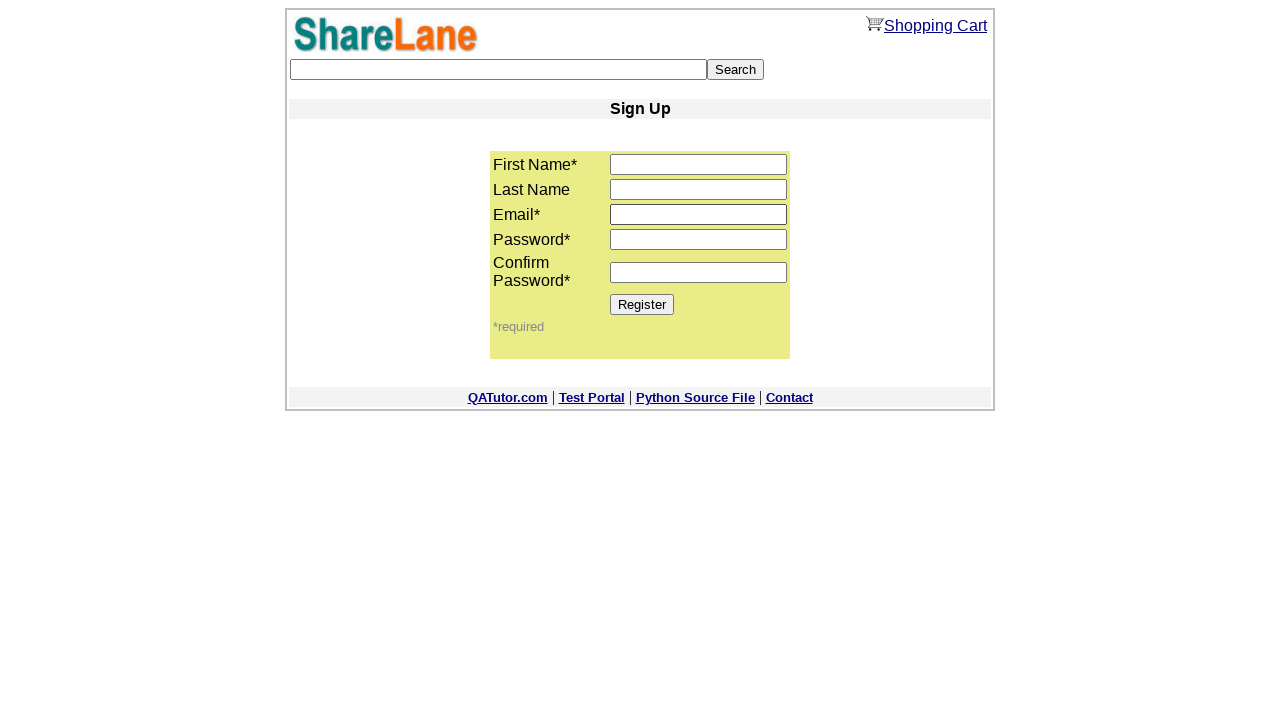